Tests JavaScript alert functionality by triggering an alert, verifying its text content, and accepting it

Starting URL: https://the-internet.herokuapp.com/javascript_alerts

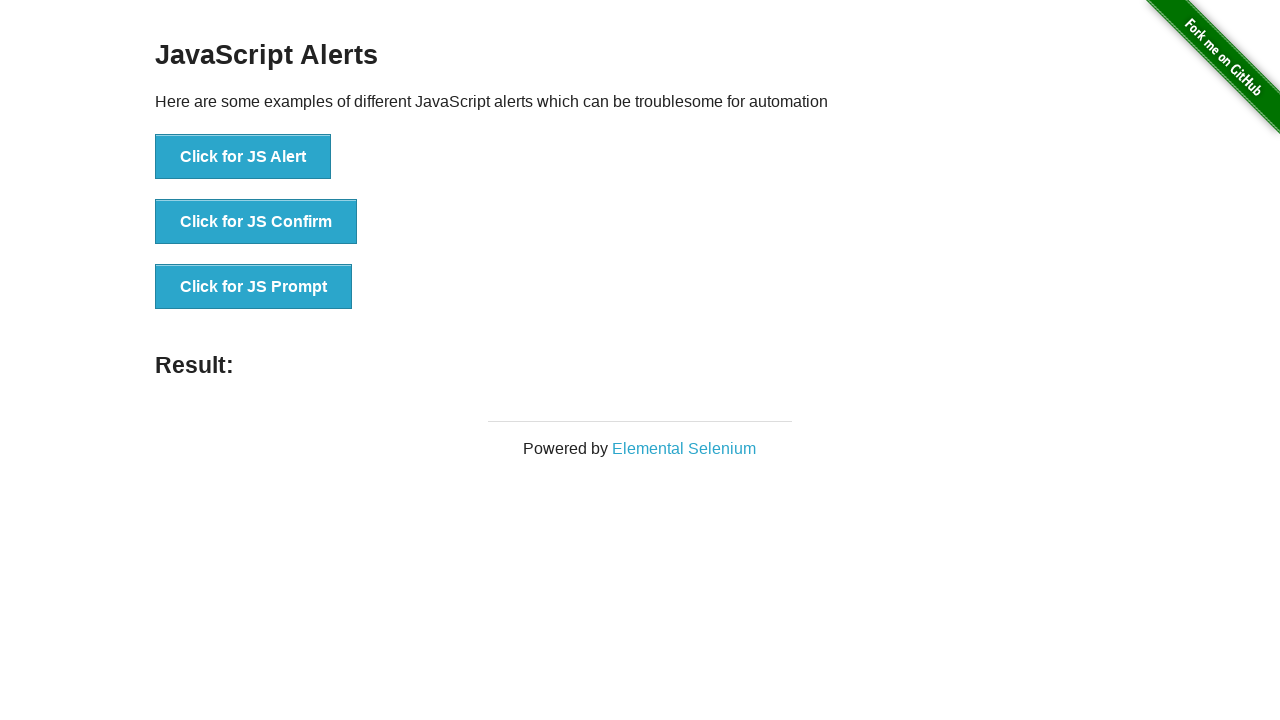

Clicked button to trigger JavaScript alert at (243, 157) on xpath=//button[normalize-space()='Click for JS Alert']
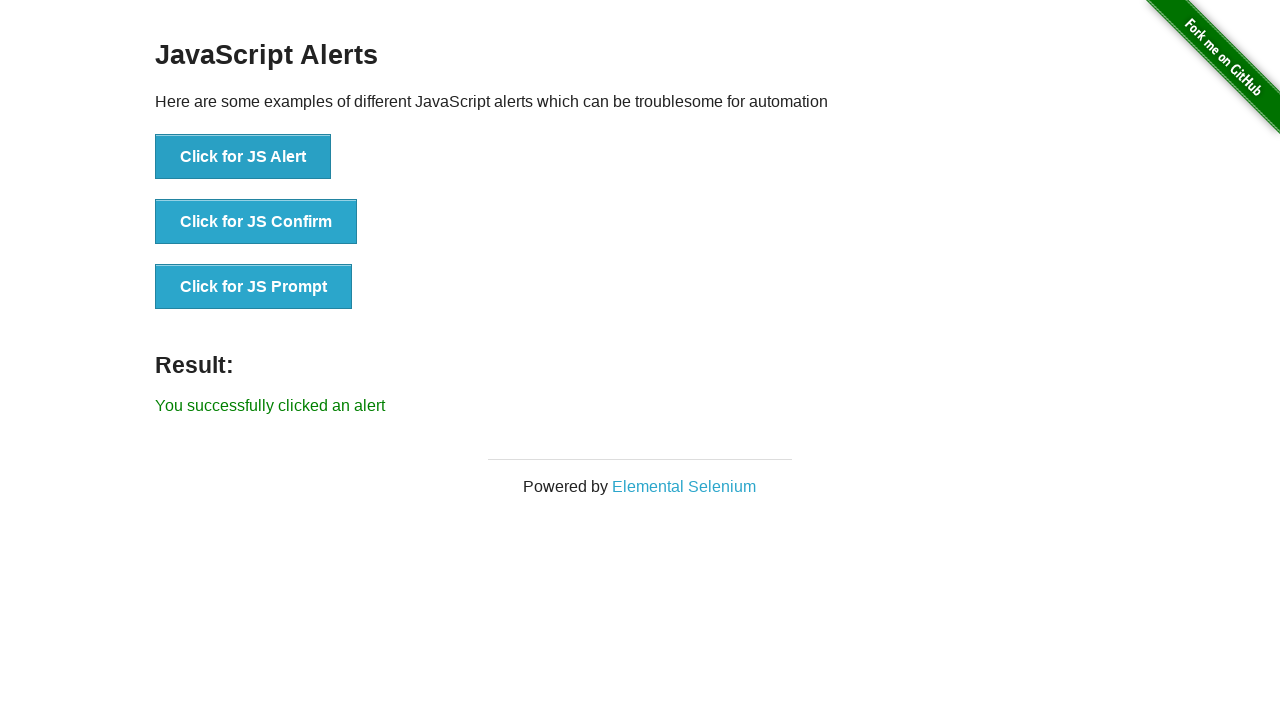

Set up dialog handler to accept alerts
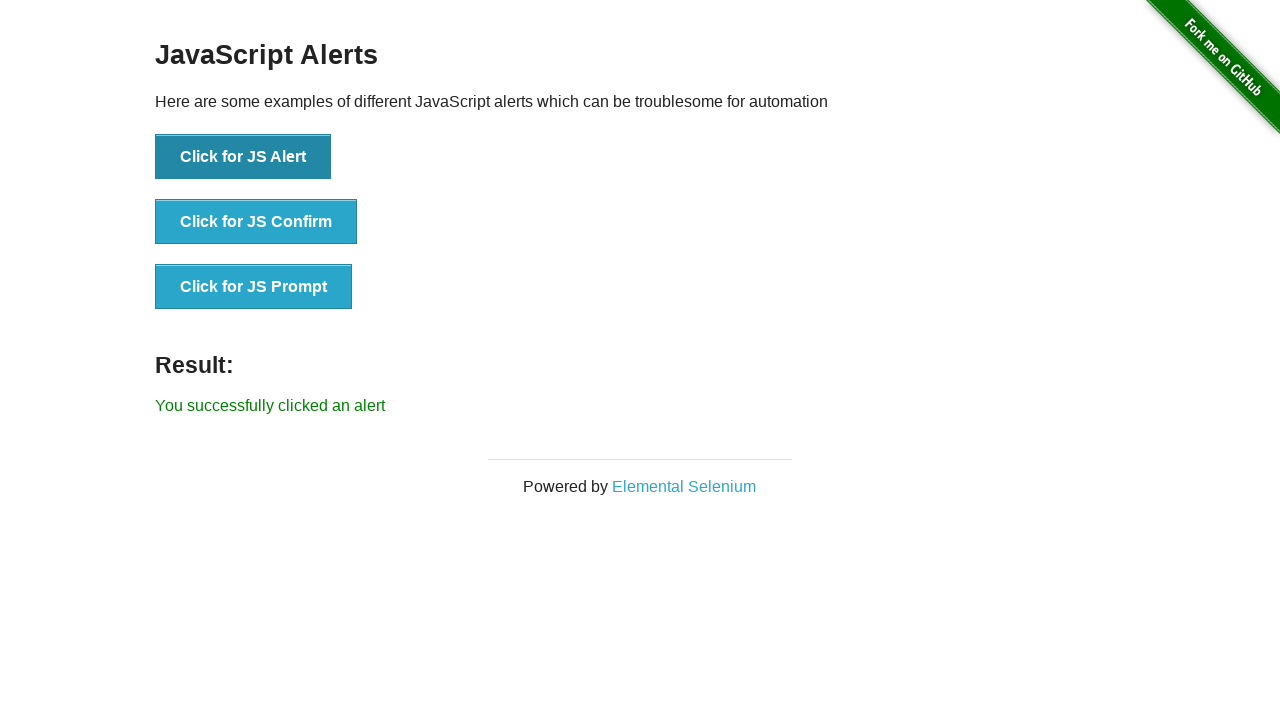

Clicked button to trigger alert and dialog handler accepted it at (243, 157) on xpath=//button[normalize-space()='Click for JS Alert']
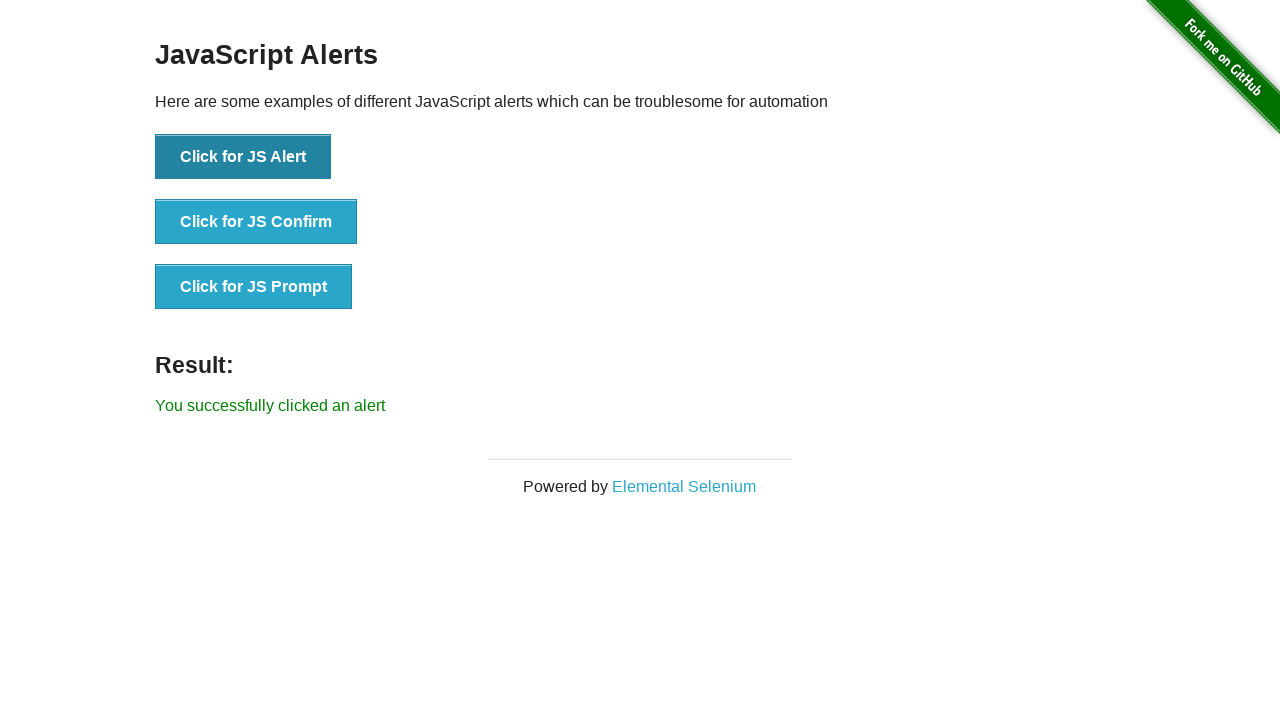

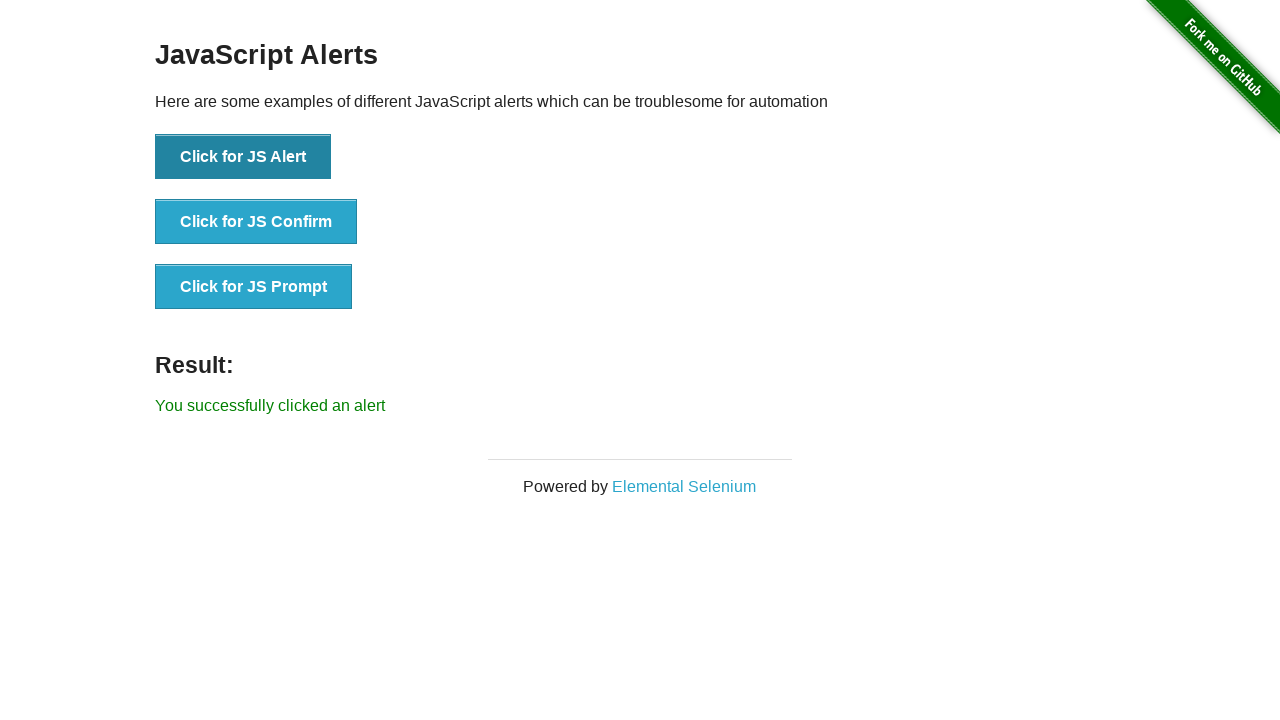